Navigates to f.ua website and waits for the page to load. The original test also performed API testing against GitHub's API, but that portion is removed as it's not browser automation.

Starting URL: https://f.ua

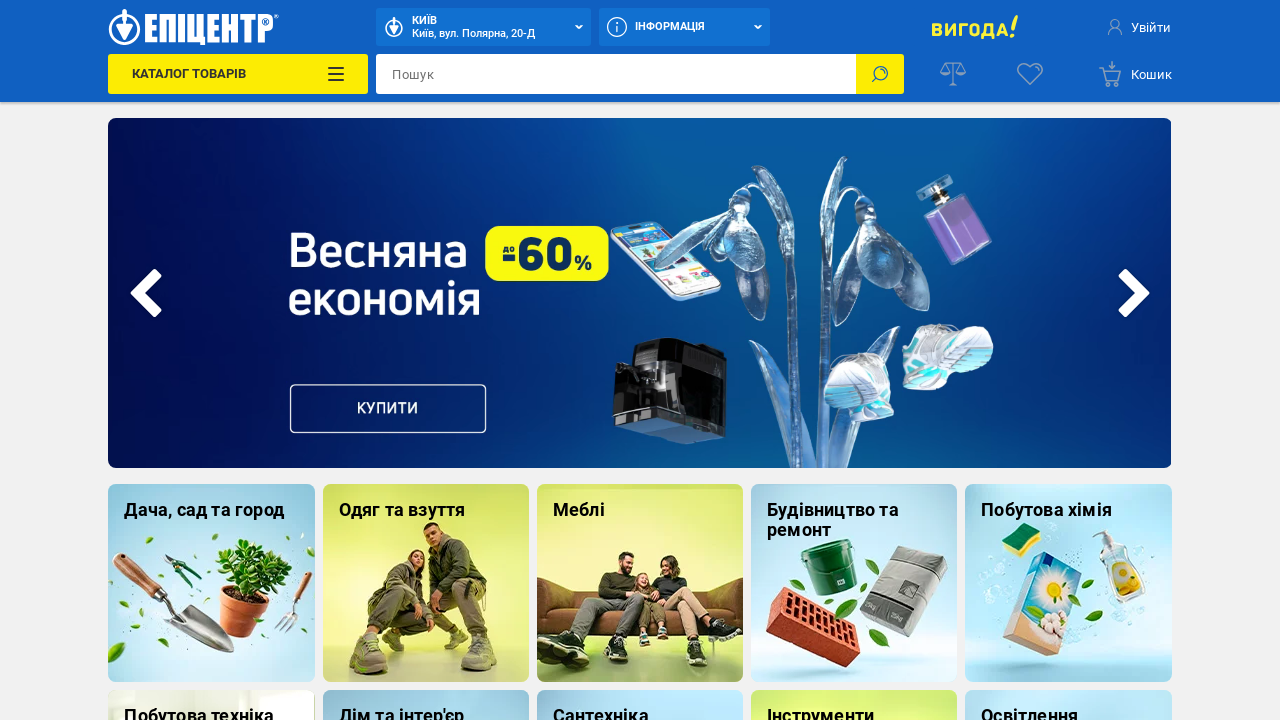

Waited for page to reach domcontentloaded state
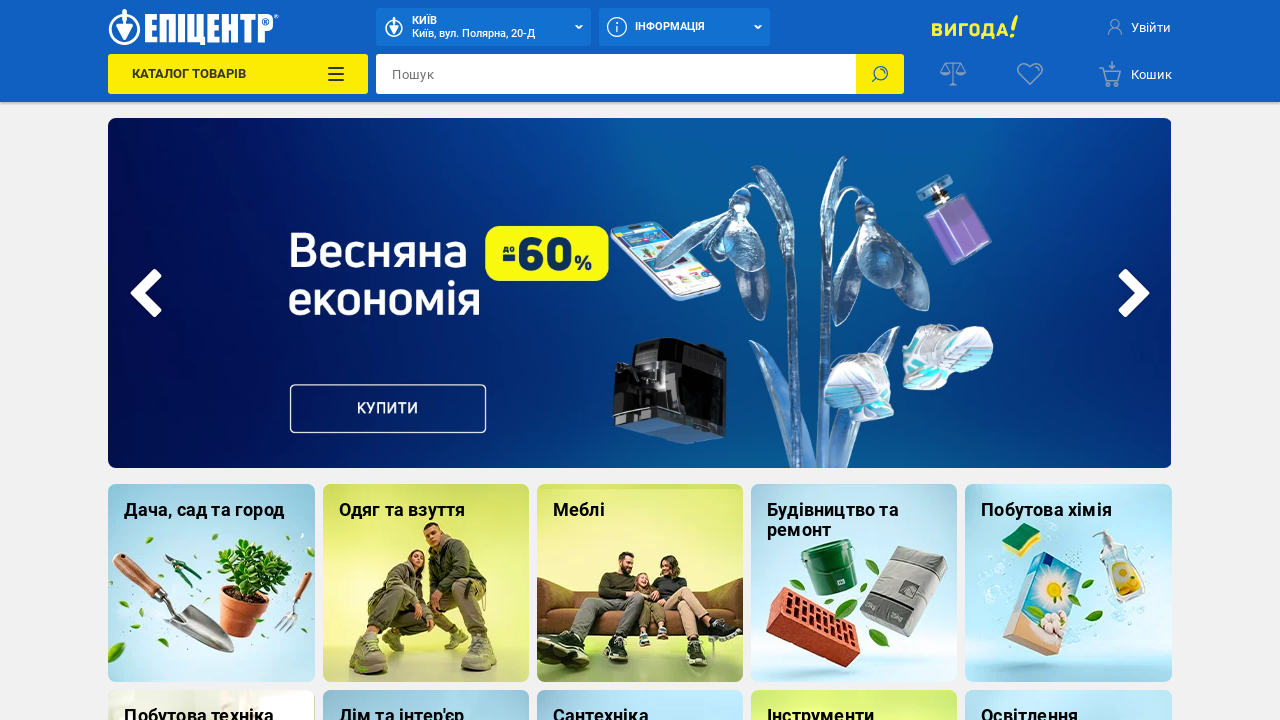

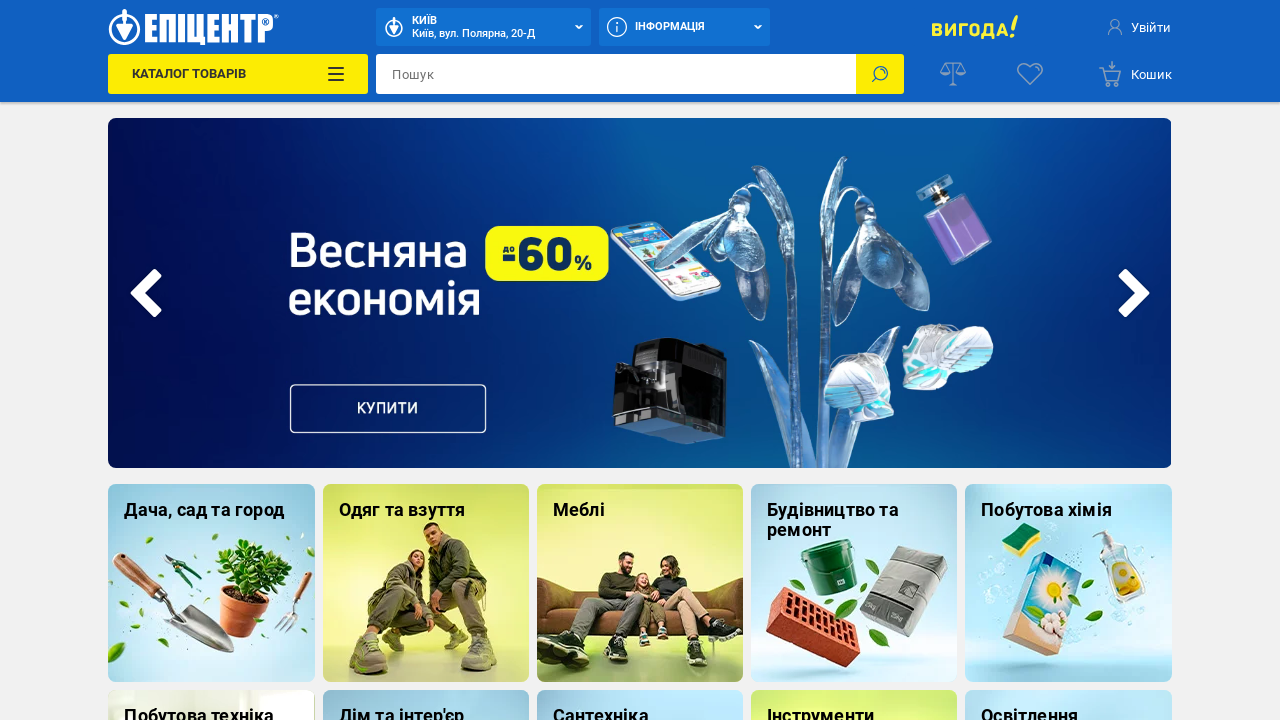